Tests login form validation when both username and password fields are left empty, verifying the error message displays correctly

Starting URL: https://www.saucedemo.com/

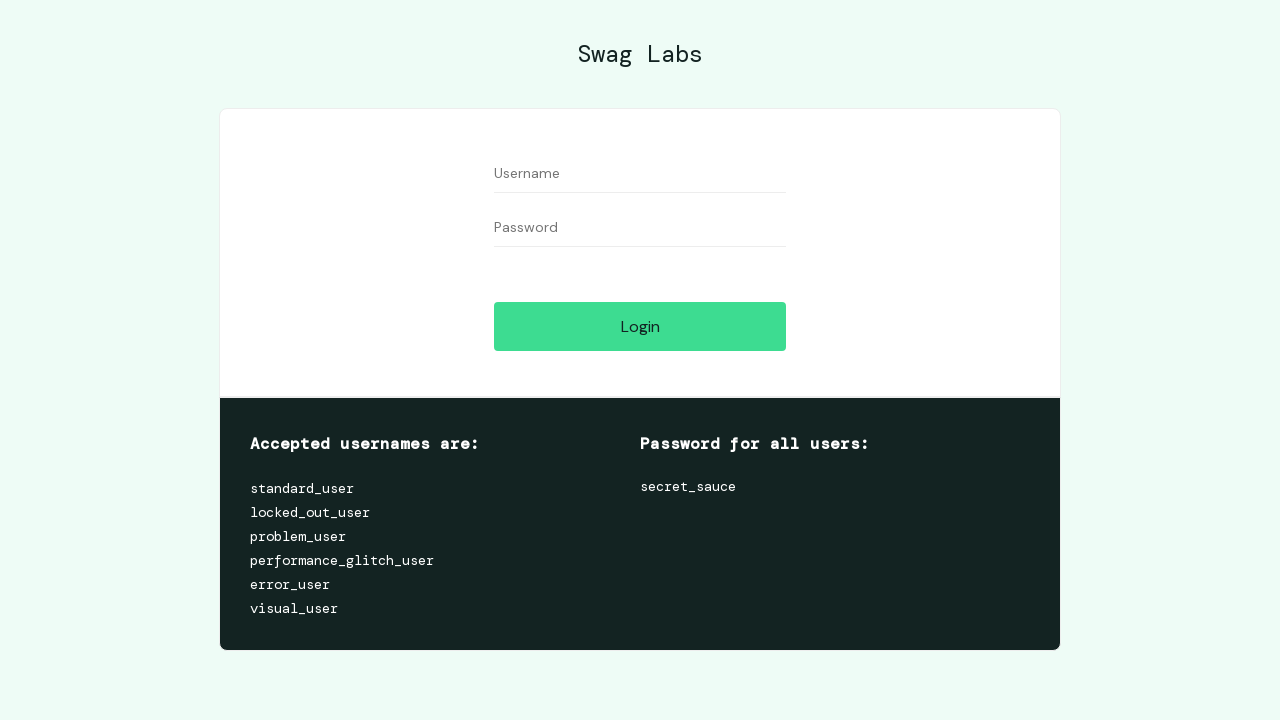

Login form is visible on the page
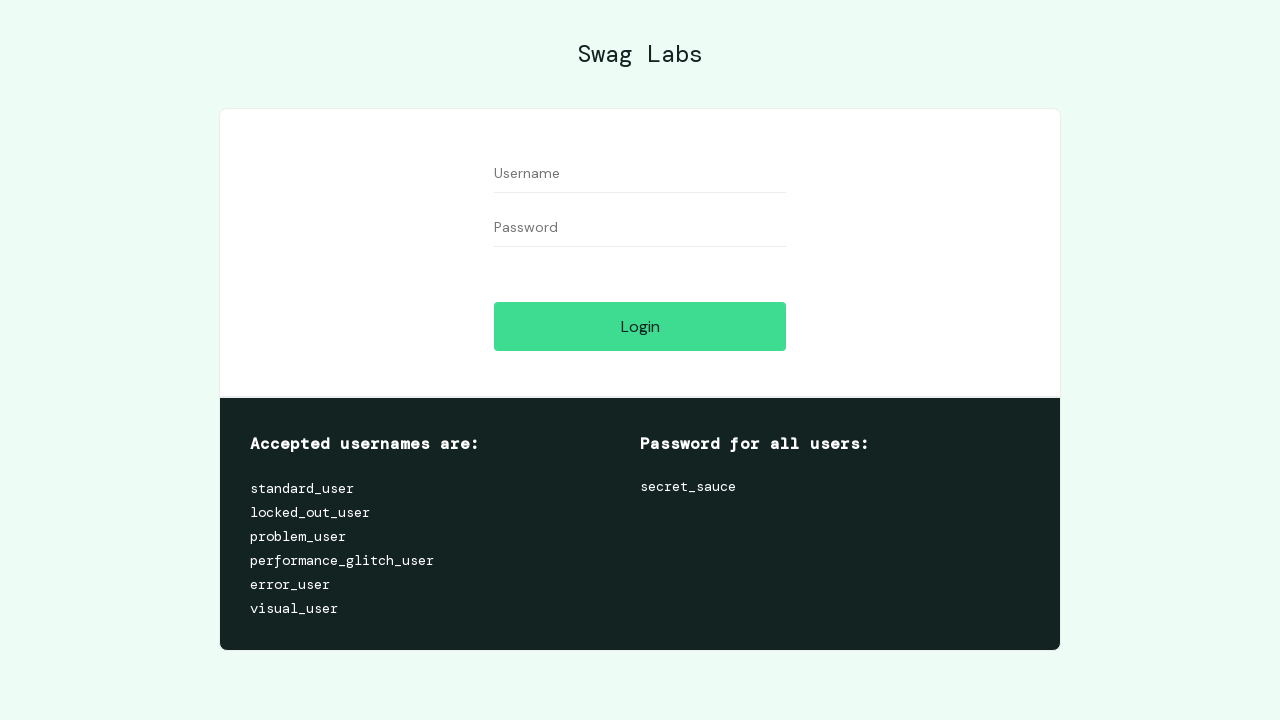

Username field left empty on #user-name
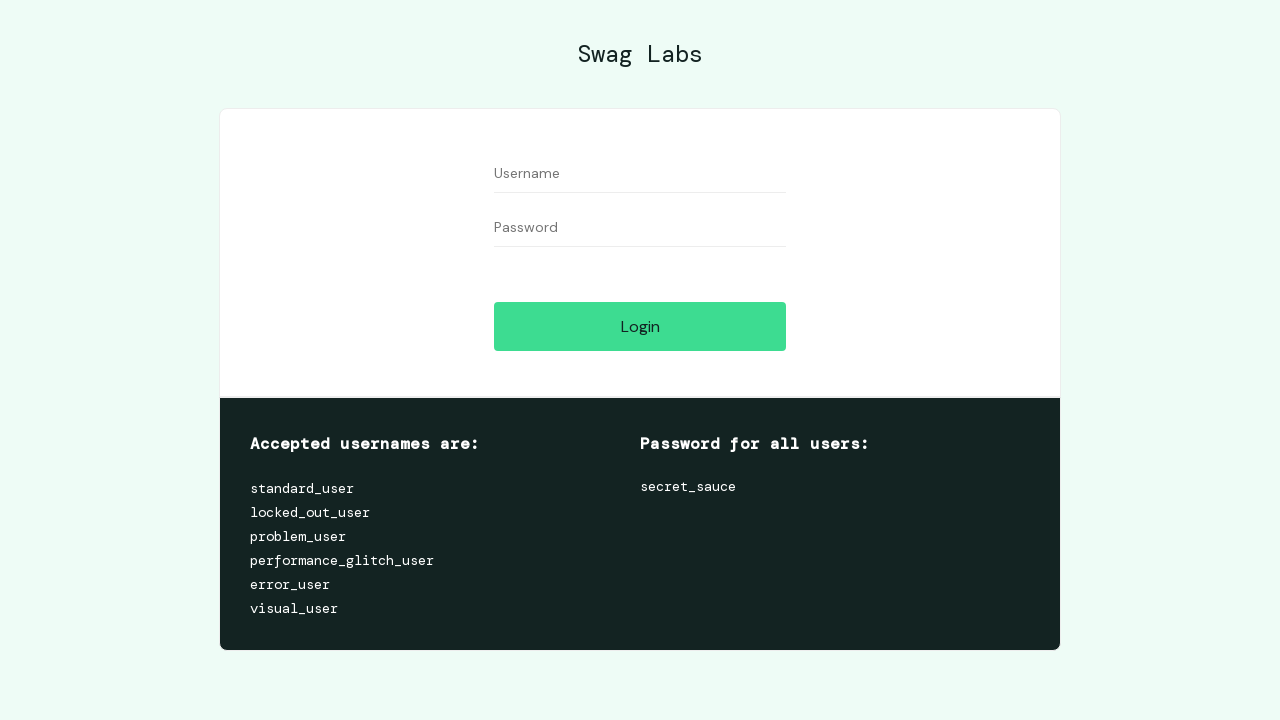

Password field left empty on input[name='password']
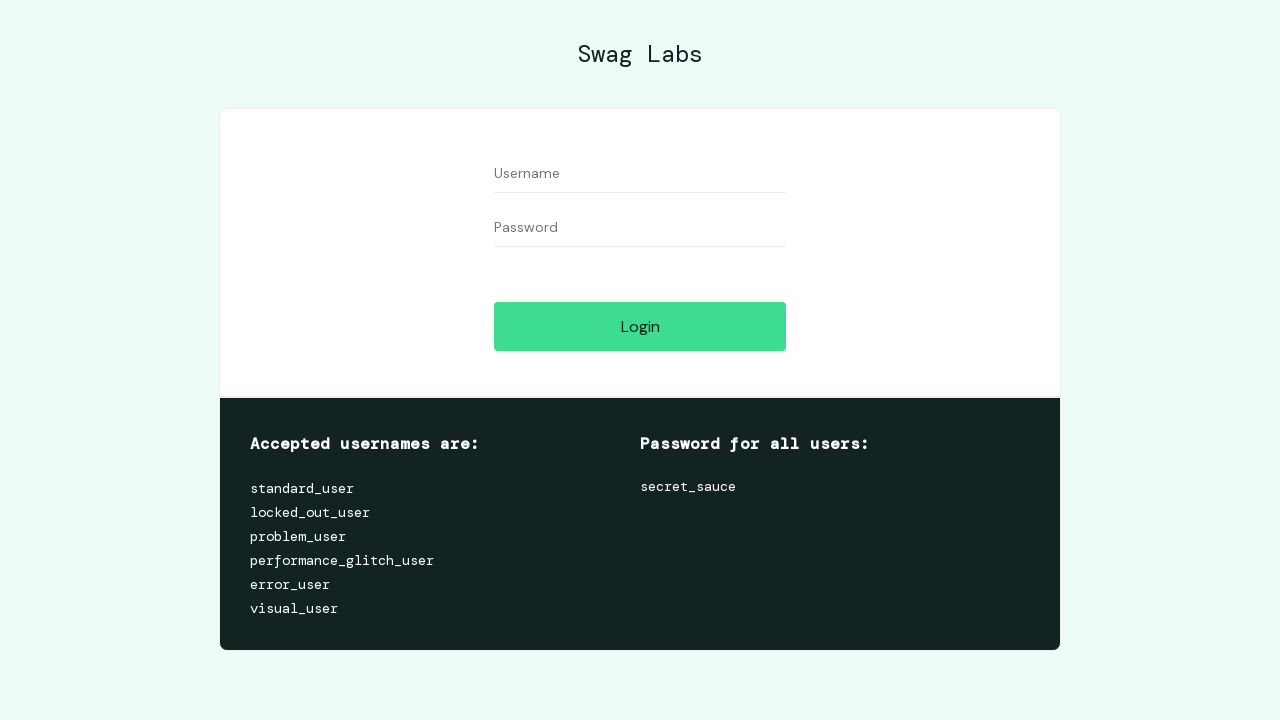

Clicked login button with empty credentials at (640, 326) on #login-button
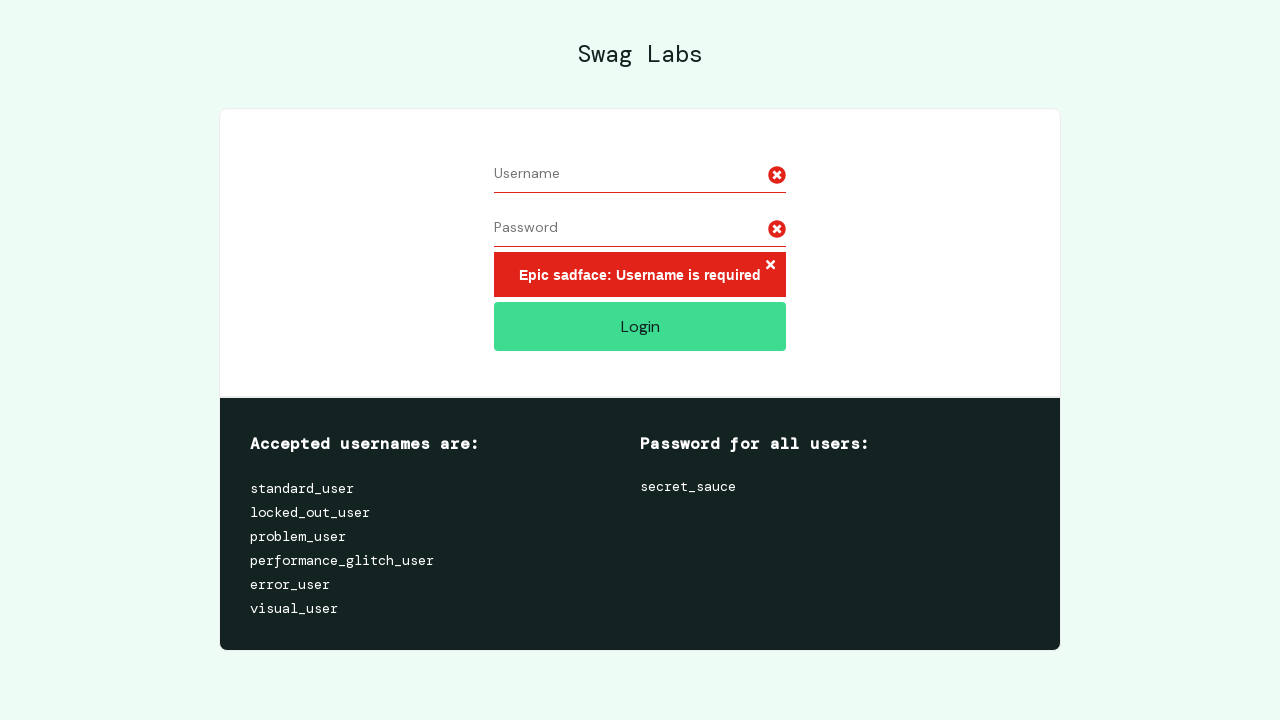

Error message displayed for empty login fields
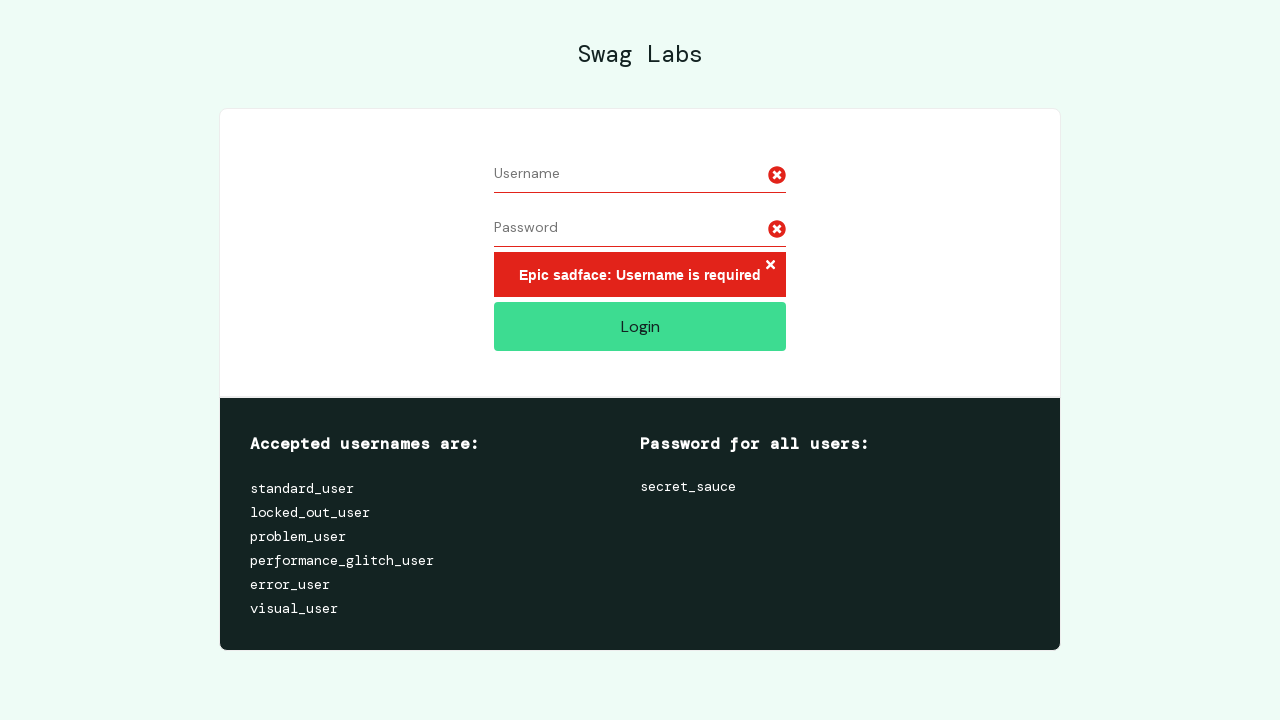

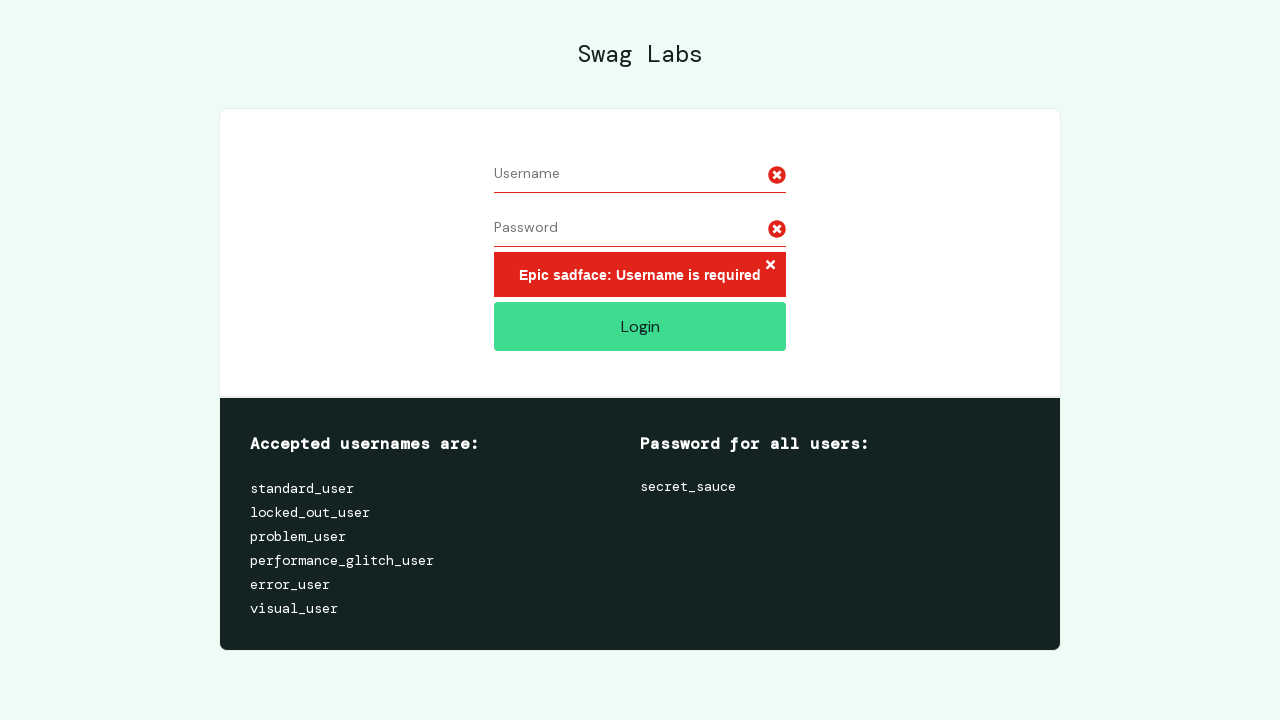